Tests nested iframe functionality by switching between parent and child frames, entering text in an input field within the nested frame, and navigating back to the main content

Starting URL: https://demo.automationtesting.in/Frames.html

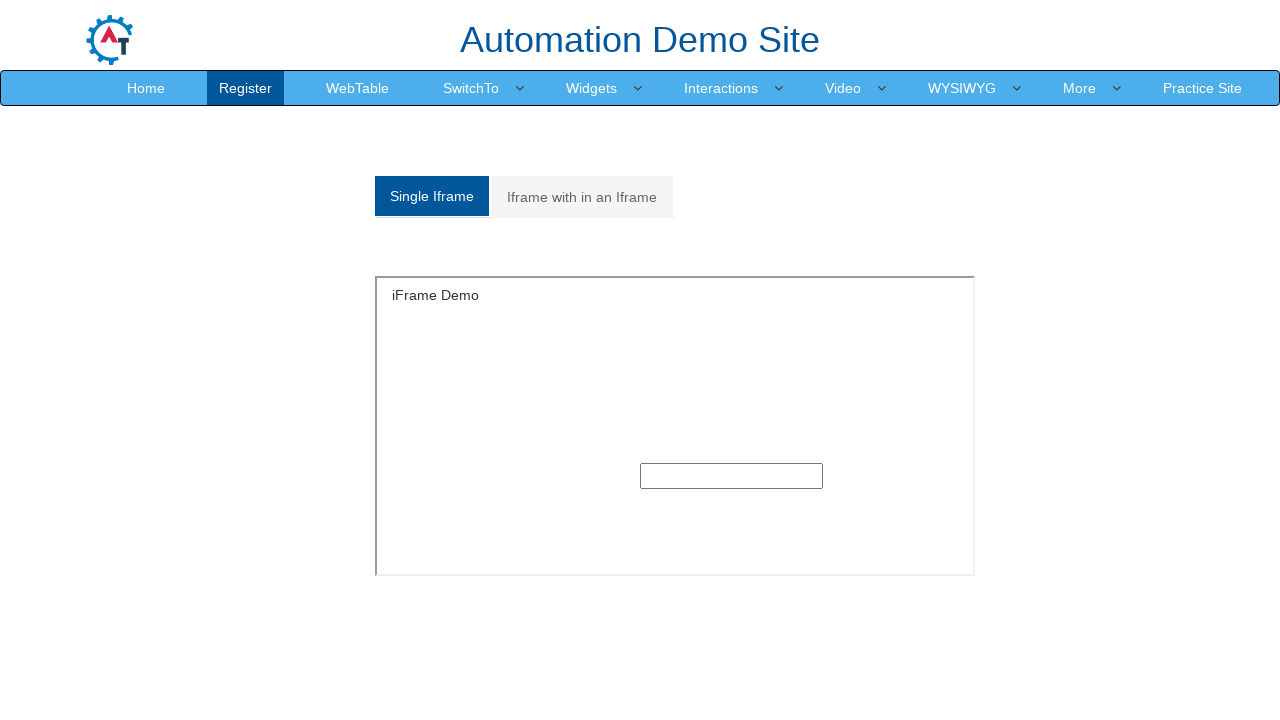

Clicked on nested frames tab at (582, 197) on xpath=/html/body/section/div[1]/div/div/div/div[1]/div/ul/li[2]/a
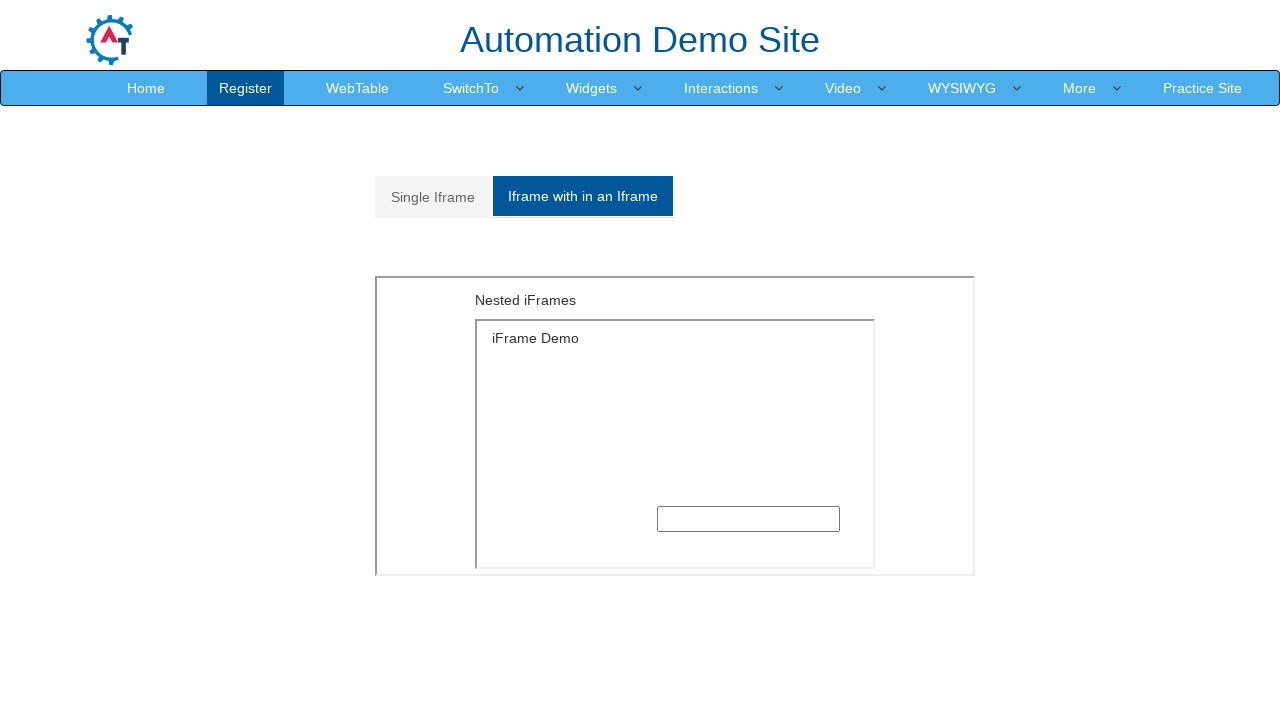

Switched to parent frame
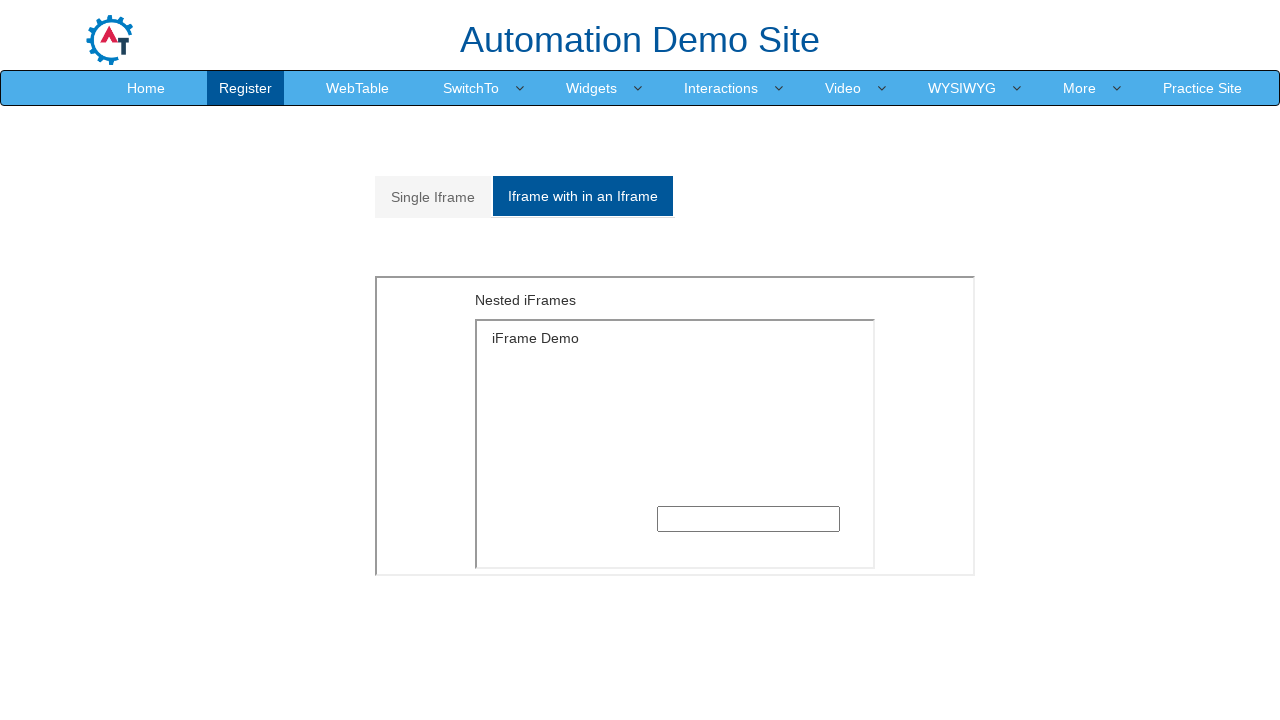

Switched to child frame within parent frame
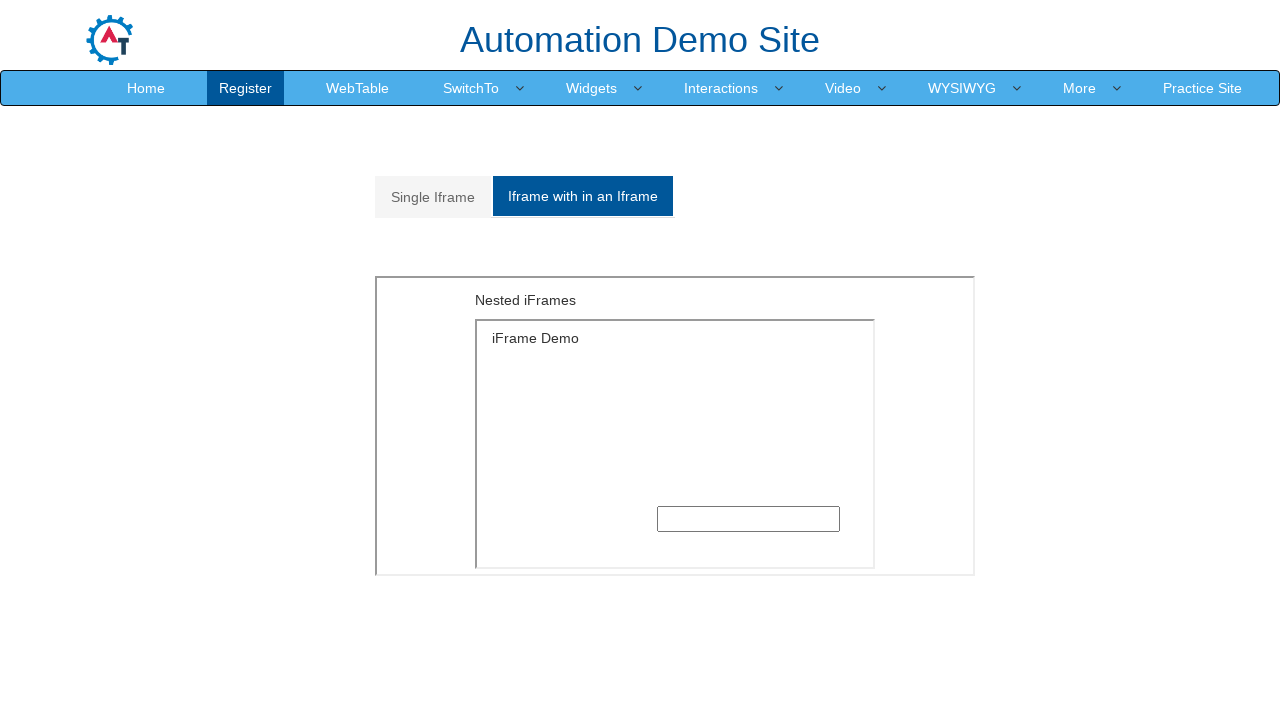

Filled input field in nested frame with 'karthikeyan' on xpath=//*[@id="Multiple"]/iframe >> internal:control=enter-frame >> xpath=/html/
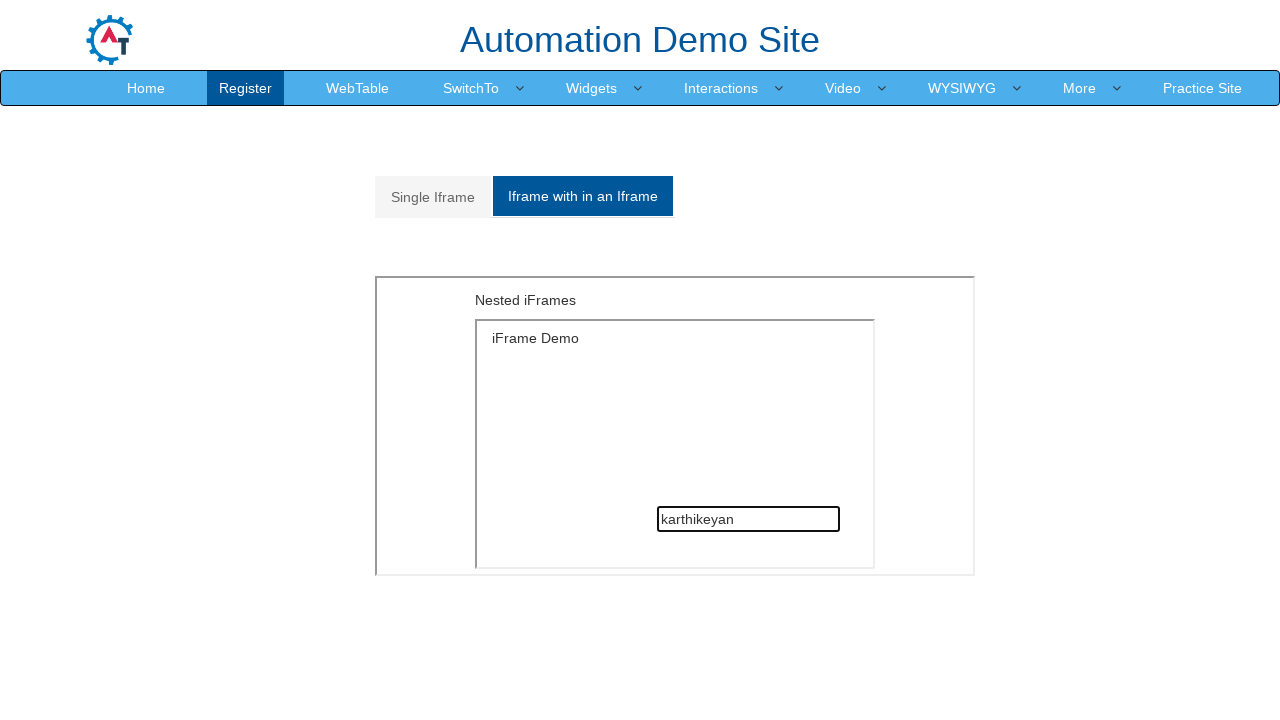

Clicked on single frame tab to navigate back to main content at (433, 197) on xpath=/html/body/section/div[1]/div/div/div/div[1]/div/ul/li[1]/a
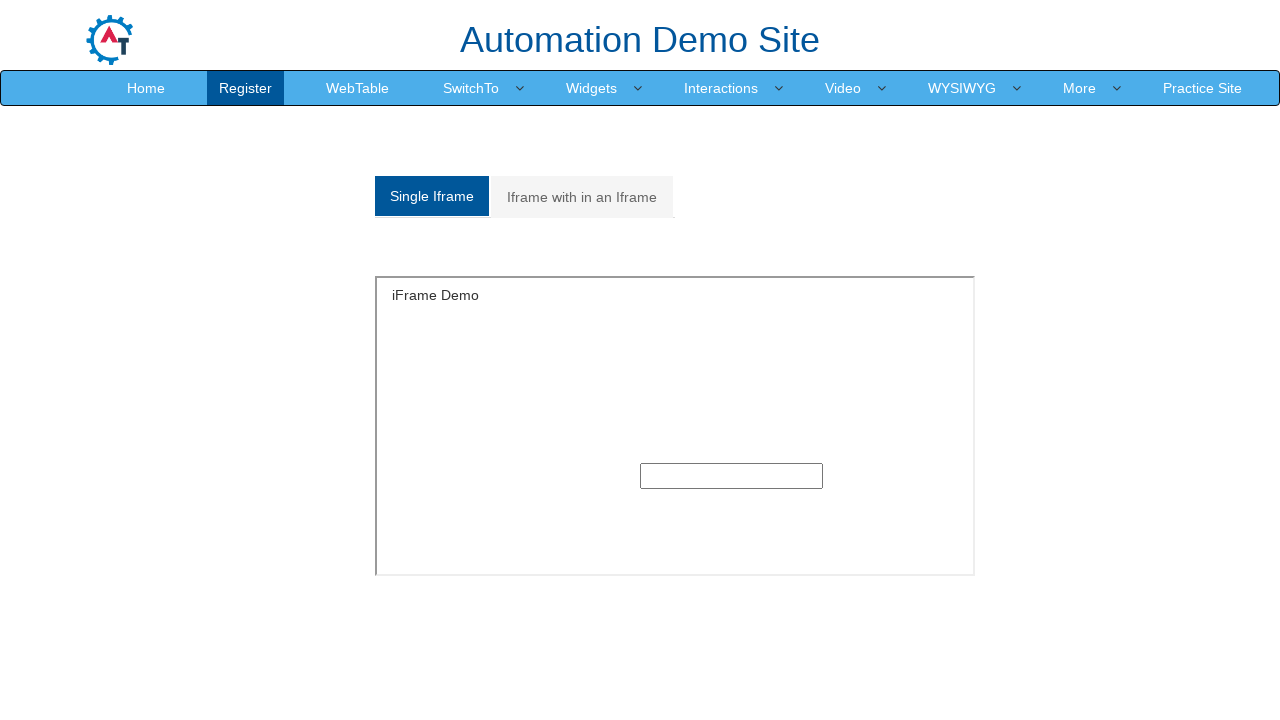

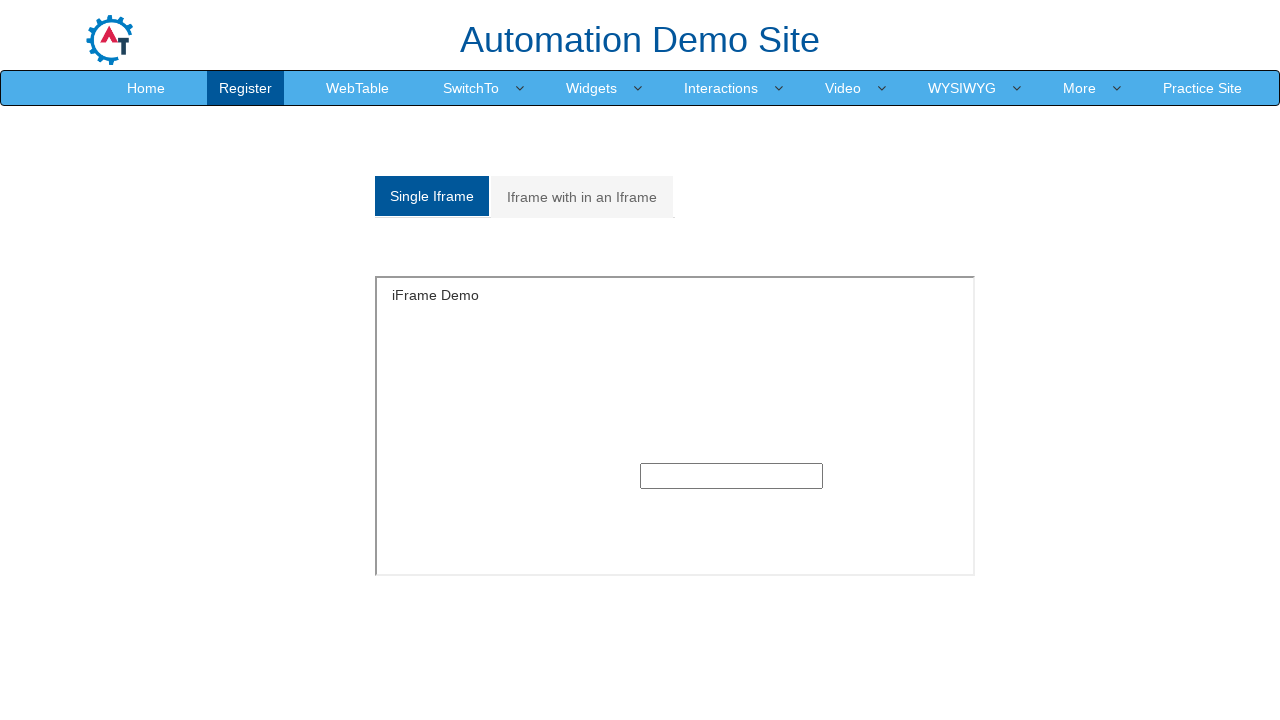